Navigates to Dell's homepage and scrolls down the page by 800 pixels vertically

Starting URL: https://www.dell.com/en-us

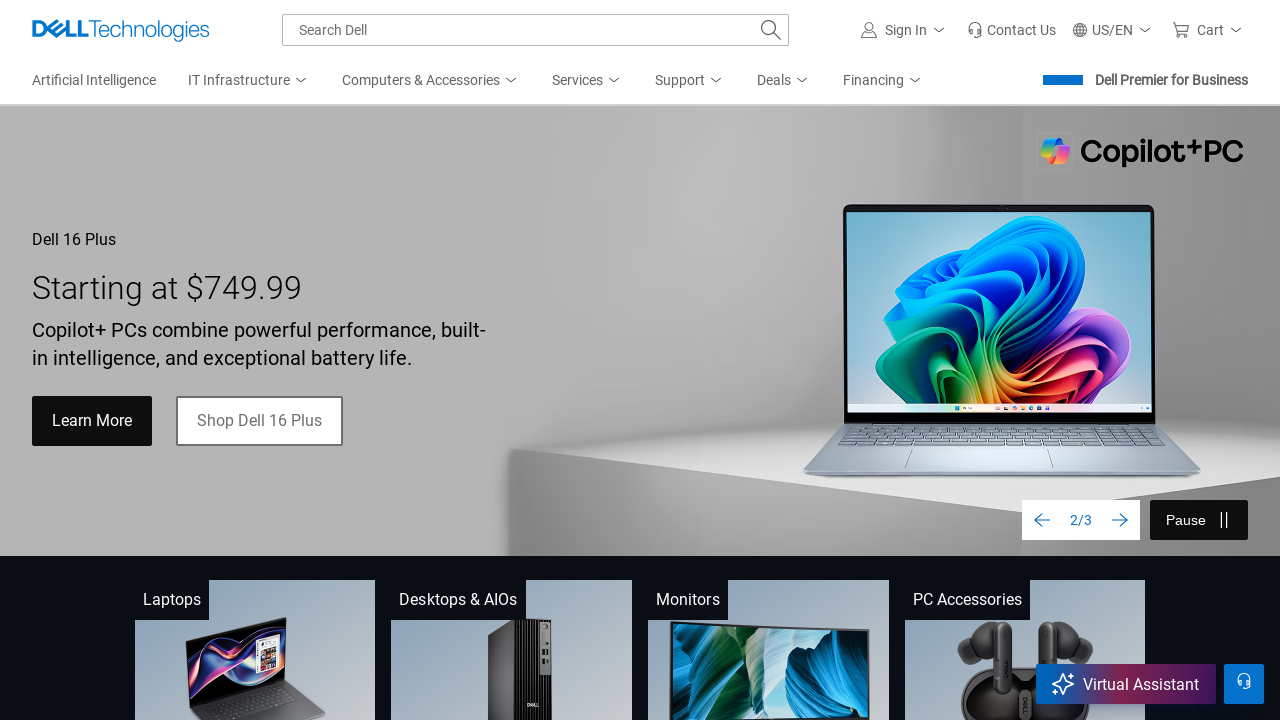

Navigated to Dell's homepage
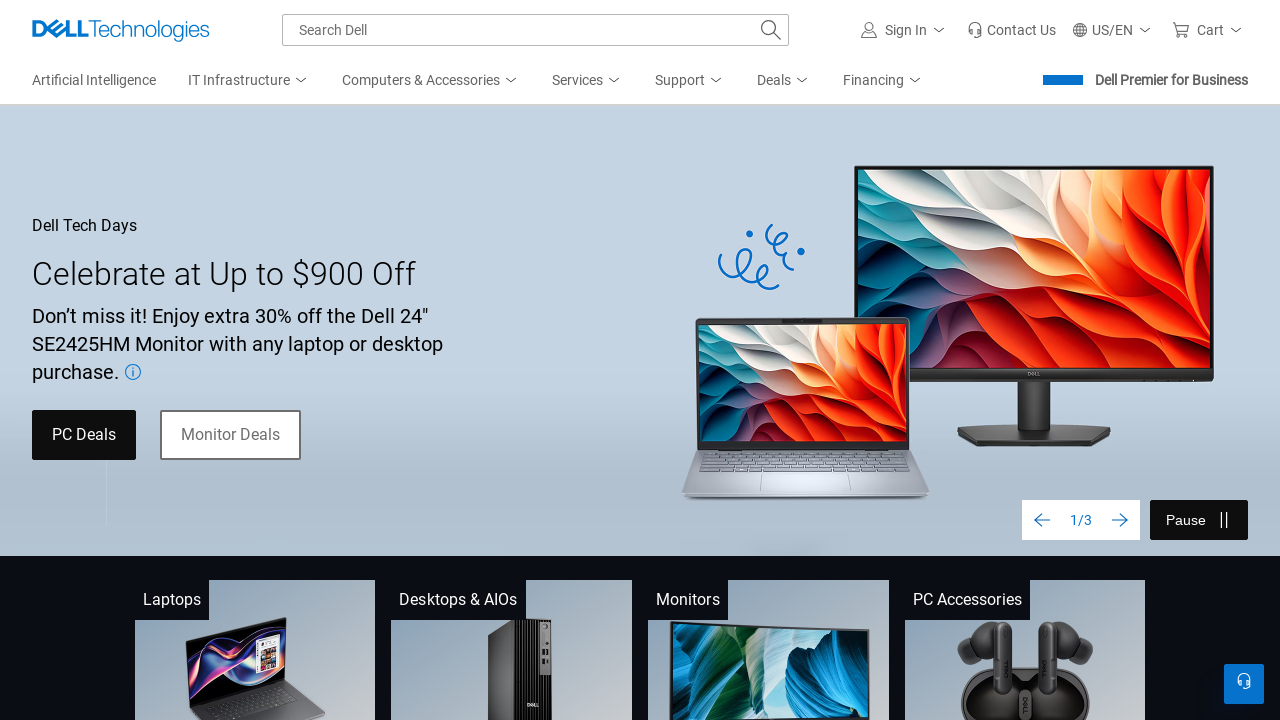

Scrolled down the page by 800 pixels vertically
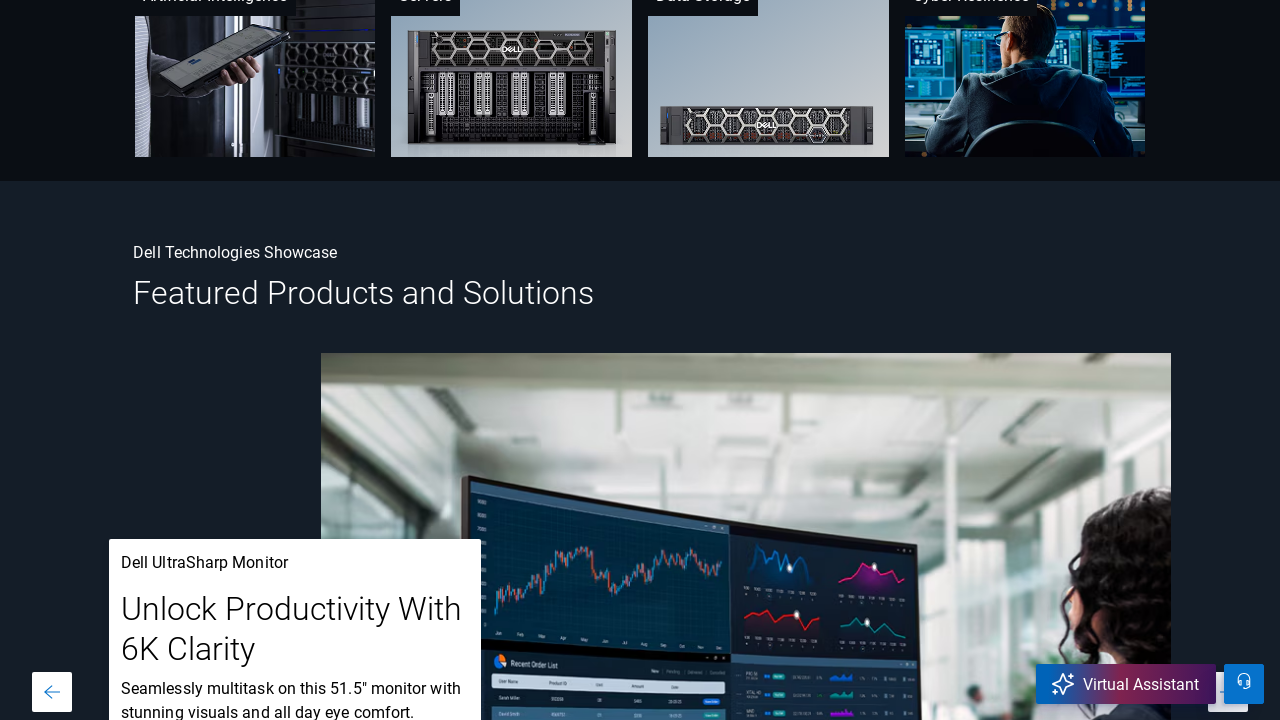

Waited 1000ms for scroll to complete
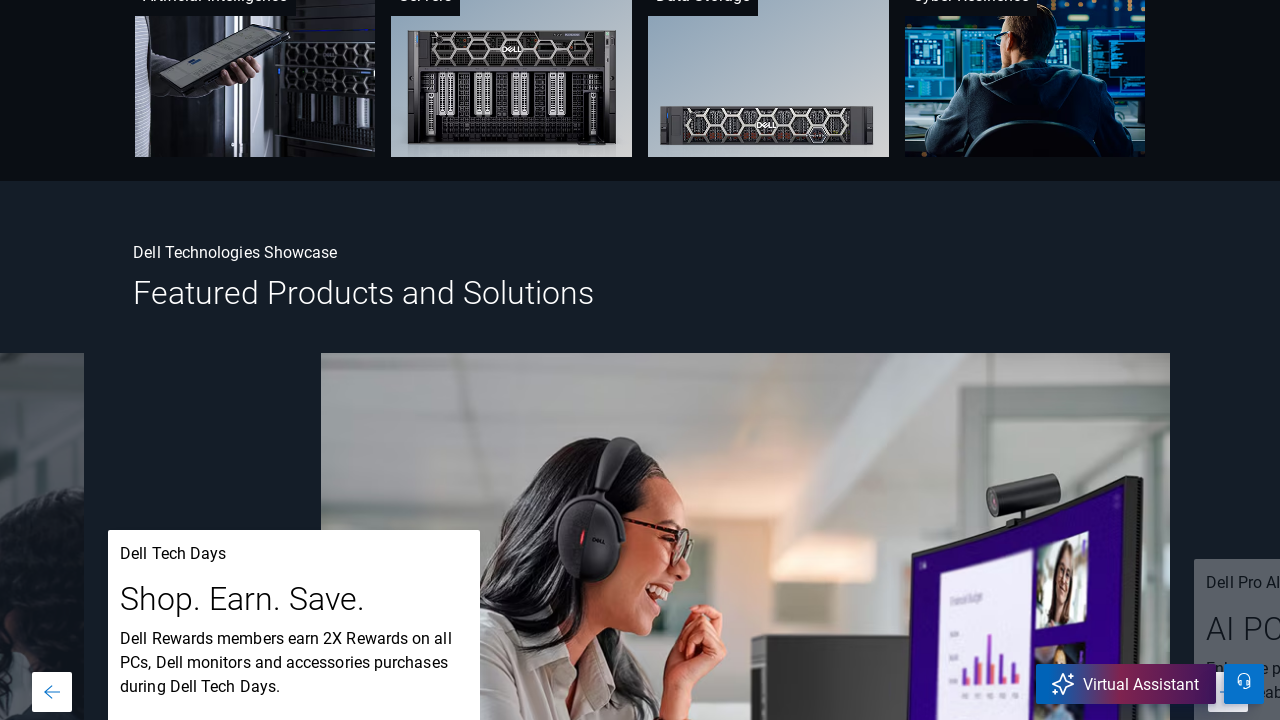

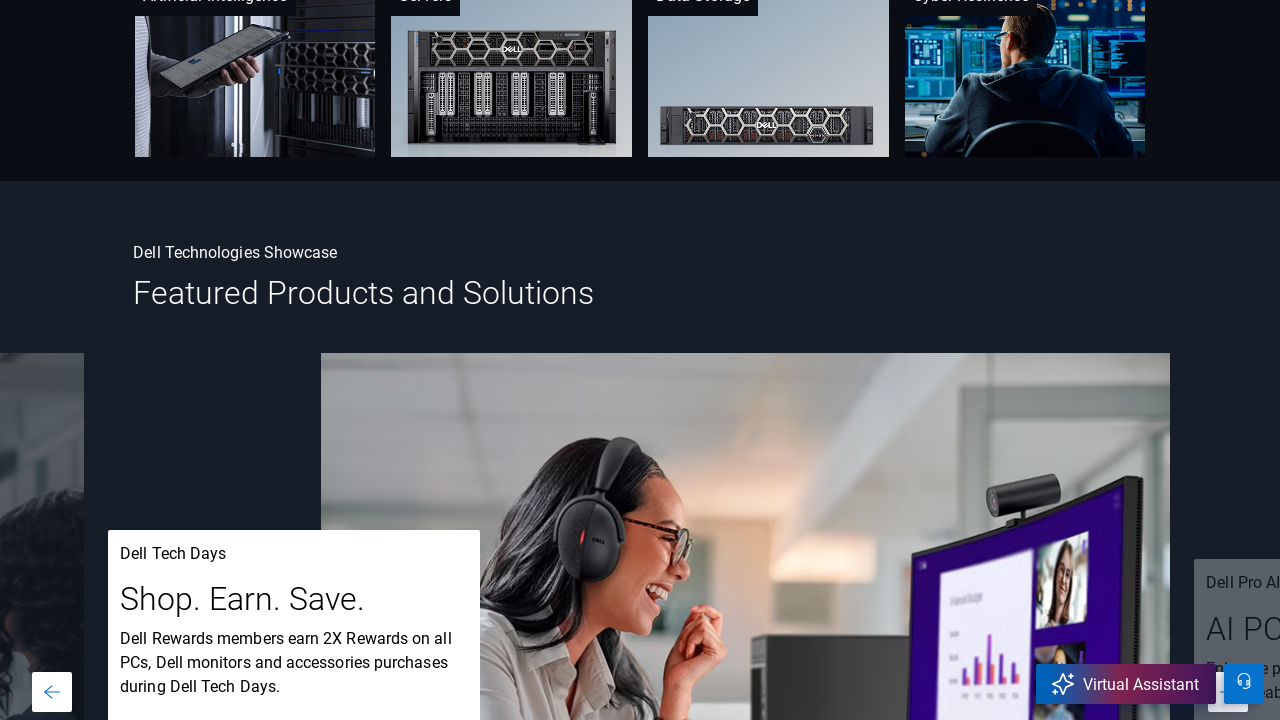